Tests the product review submission flow on a practice e-commerce site by selecting a book, navigating to the reviews tab, selecting a 5-star rating, filling out the review form with comment, name, and email, then submitting the review.

Starting URL: http://practice.automationtesting.in/

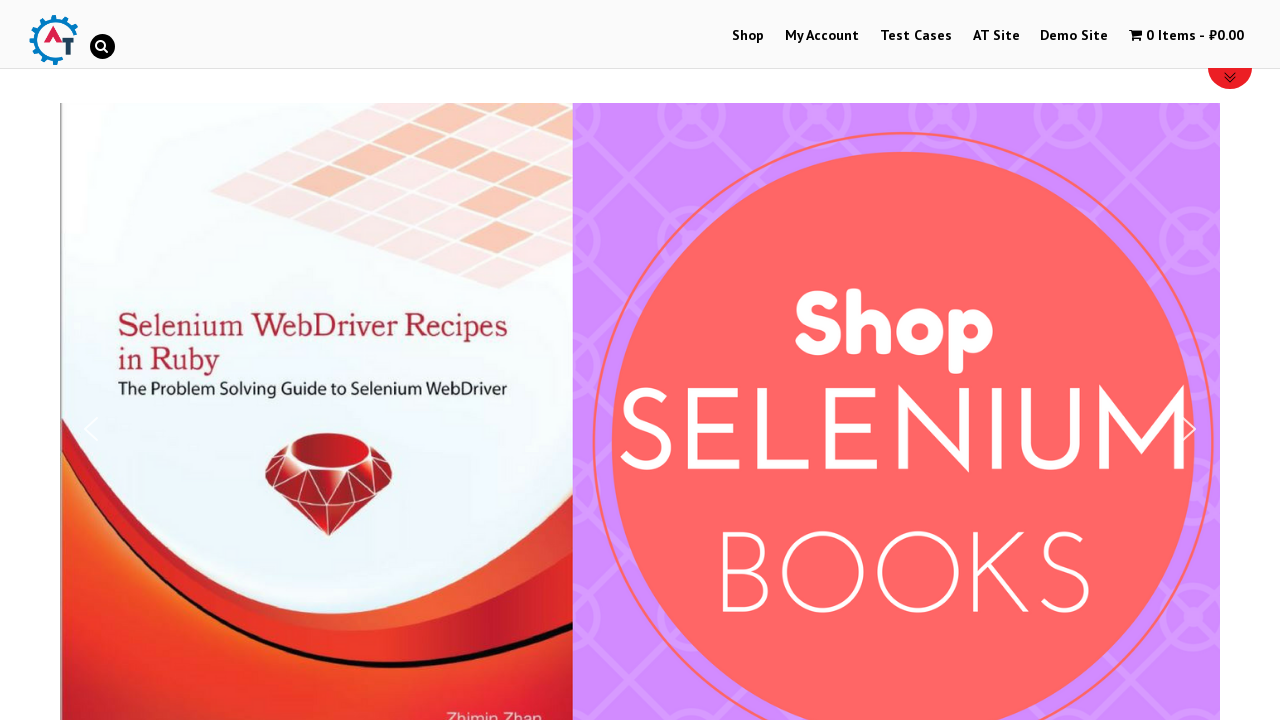

Scrolled down to view products
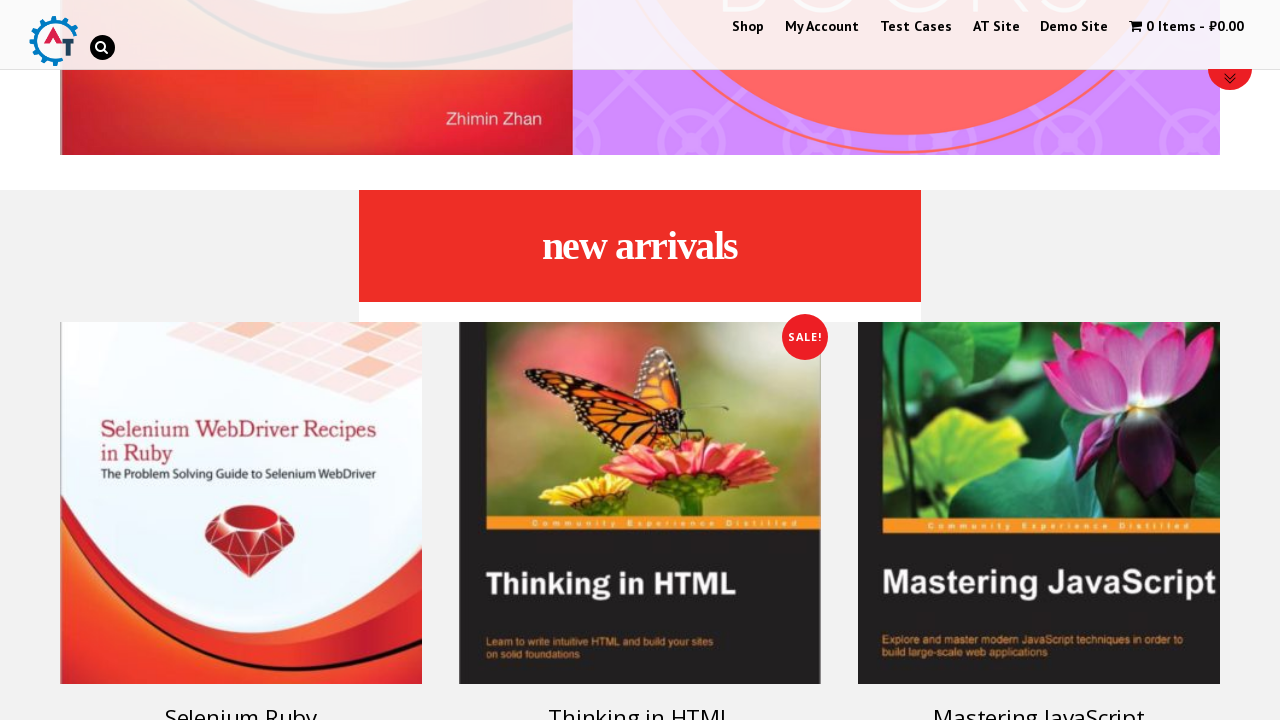

Clicked on a book product at (241, 702) on #text-22-sub_row_1-0-2-0-0 > div > ul > li > a.woocommerce-LoopProduct-link > h3
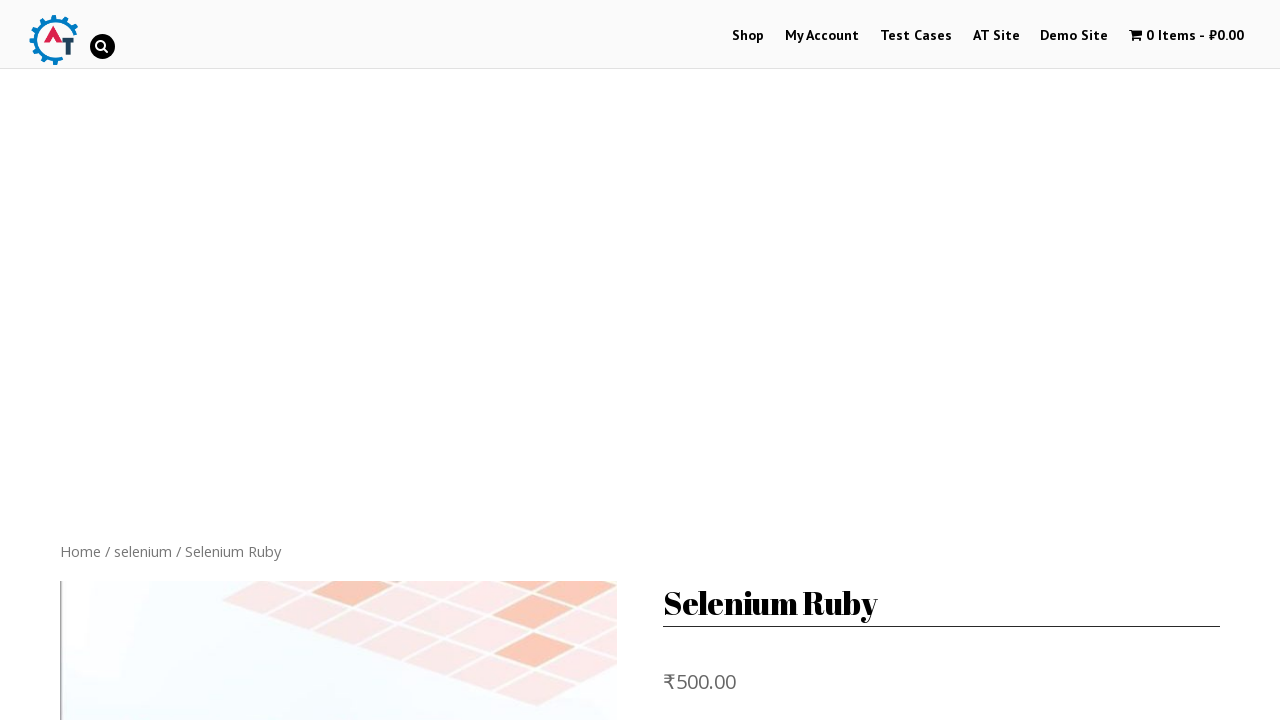

Clicked on the Reviews tab at (309, 360) on #product-160 > div.woocommerce-tabs.wc-tabs-wrapper > ul > li.reviews_tab > a
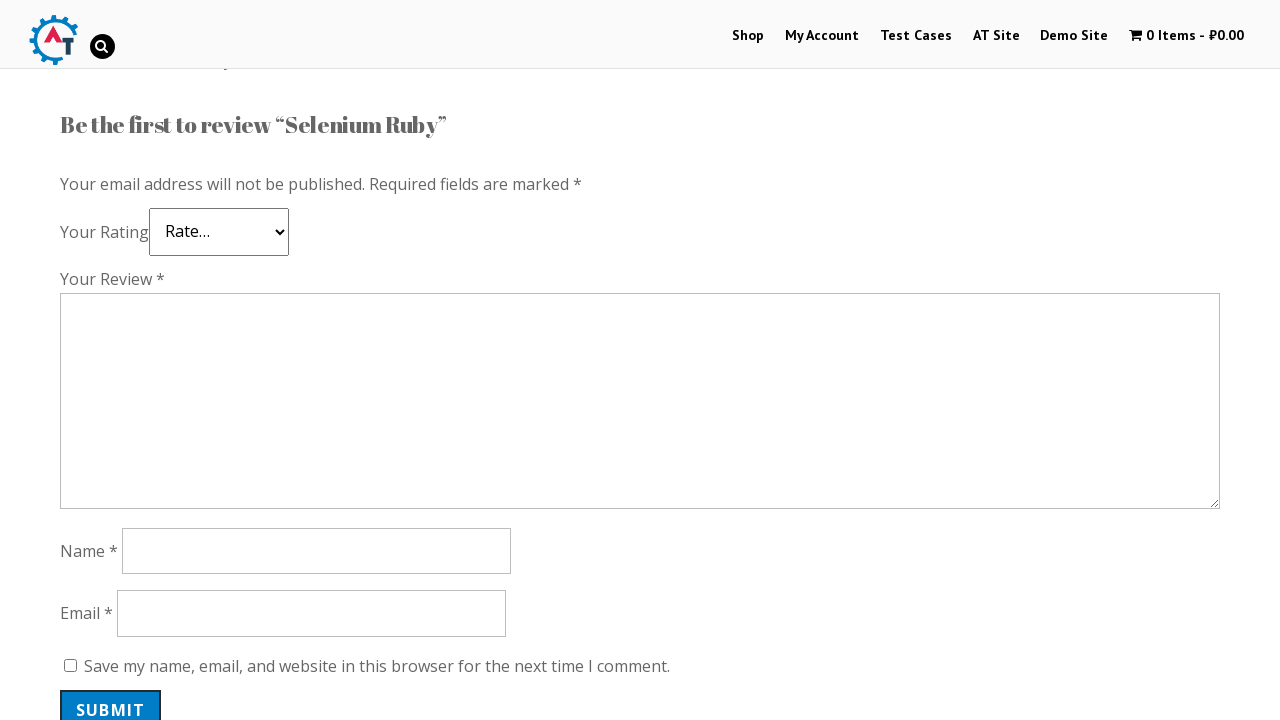

Scrolled to view review form
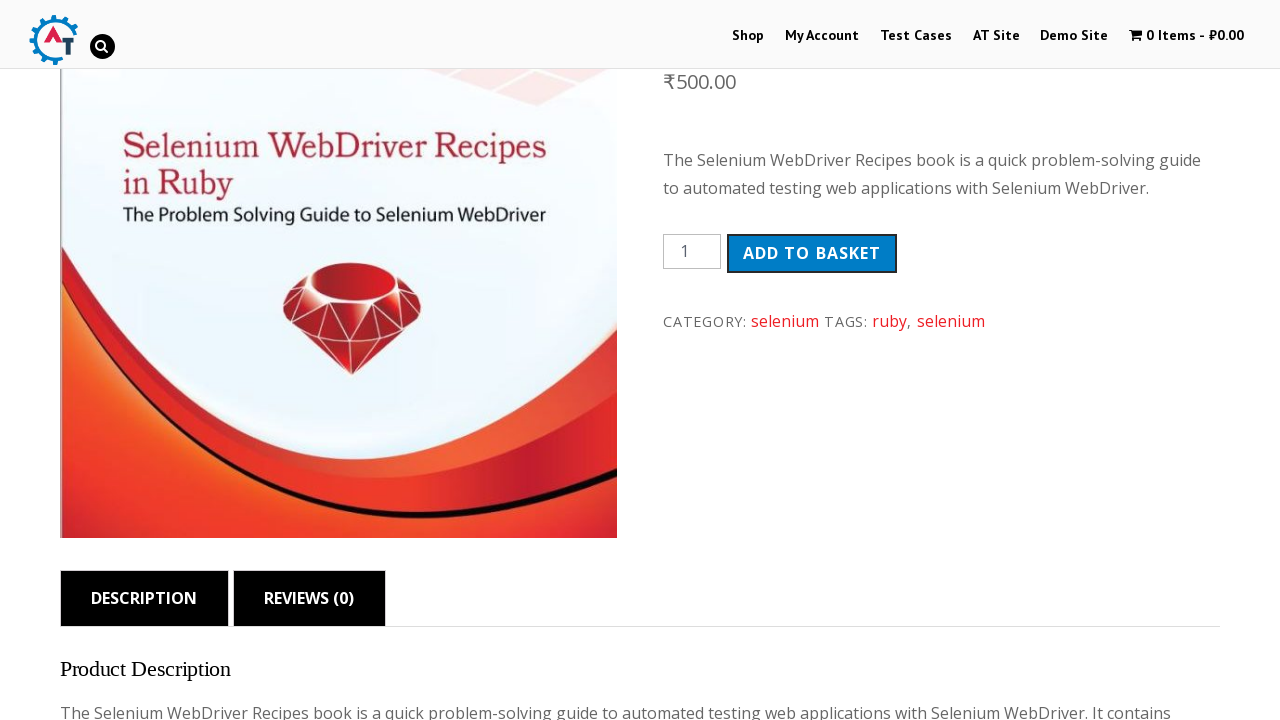

Selected 5-star rating at (132, 244) on #commentform > p.comment-form-rating > p > span > a.star-5
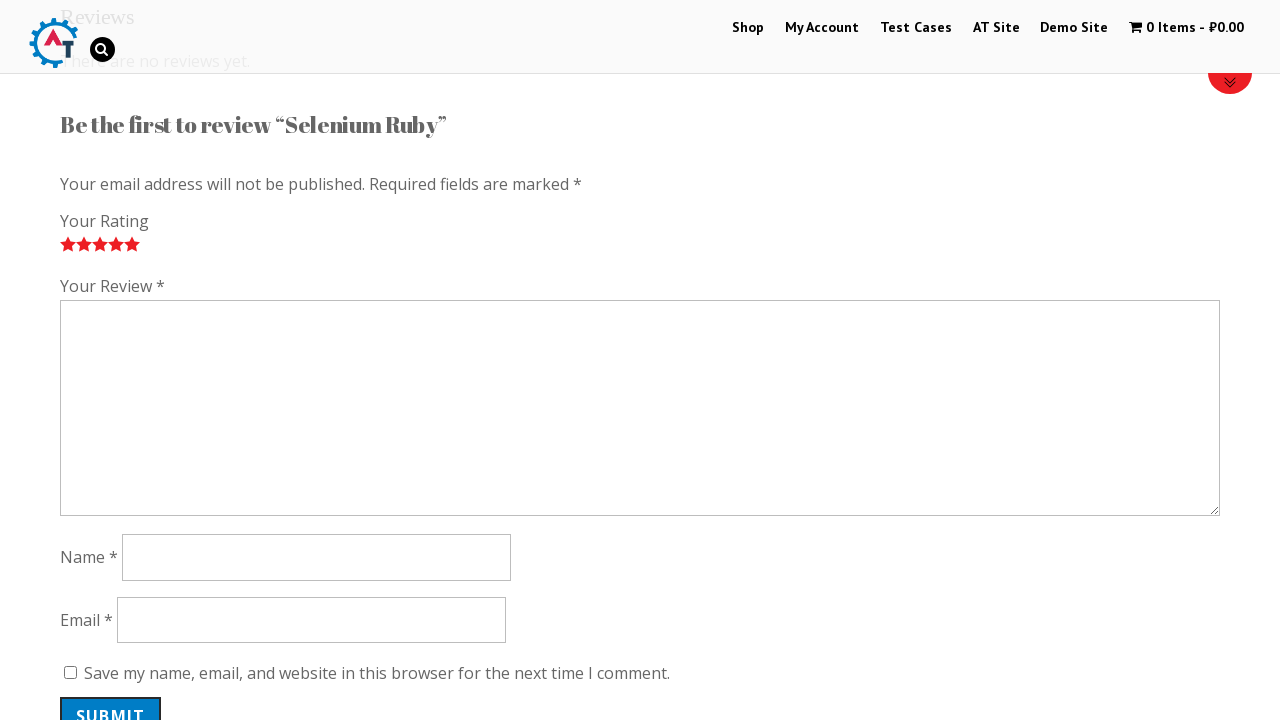

Filled review comment field with 'Nice book!' on #comment
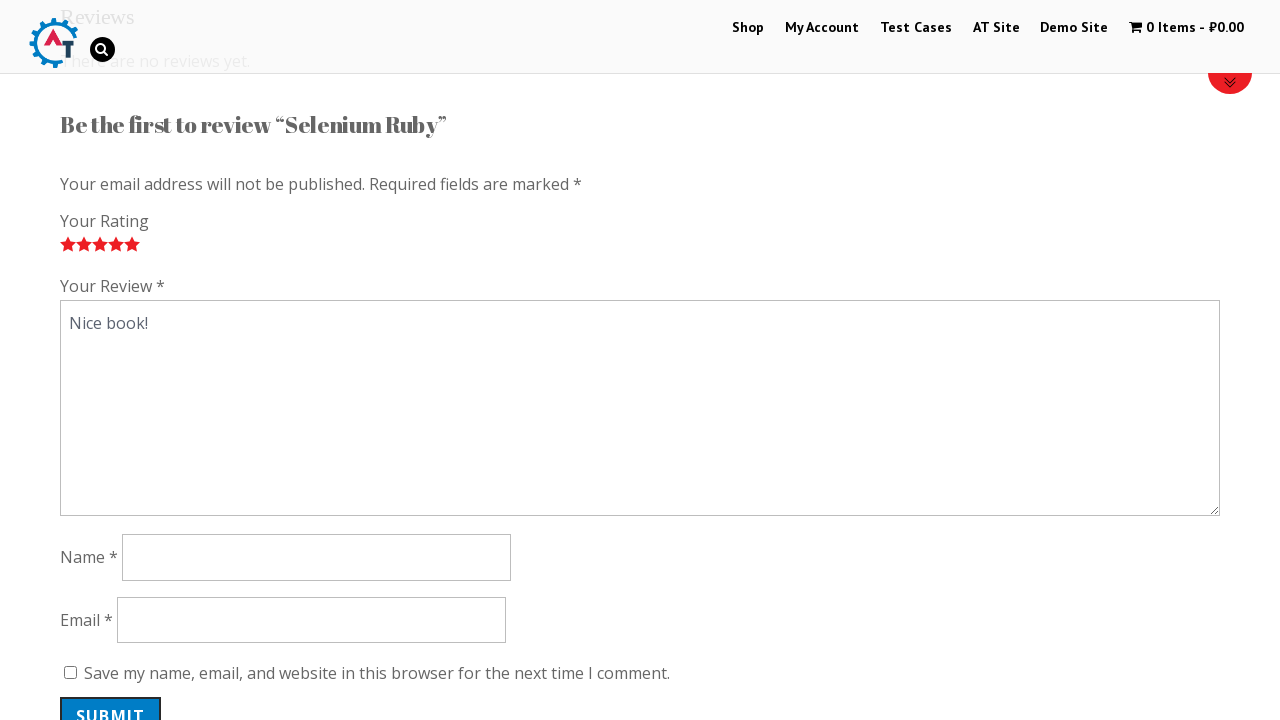

Scrolled to bottom of page
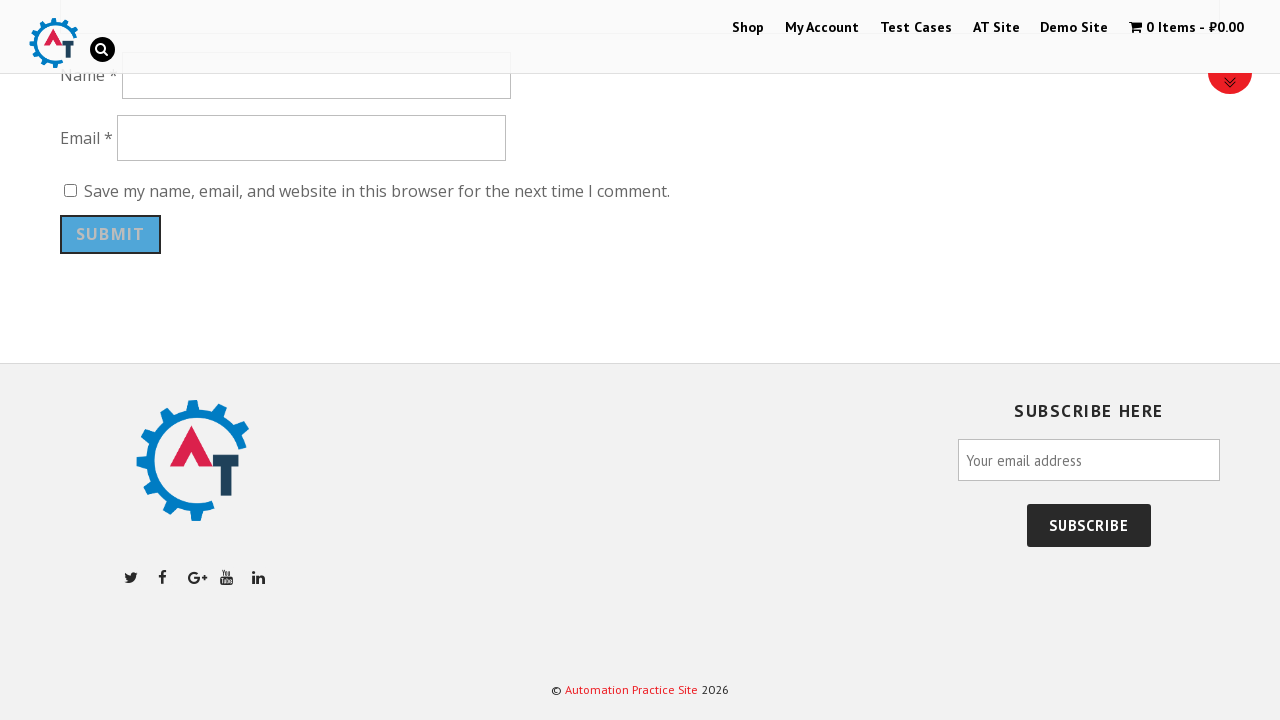

Filled author name field with 'Edward' on #author
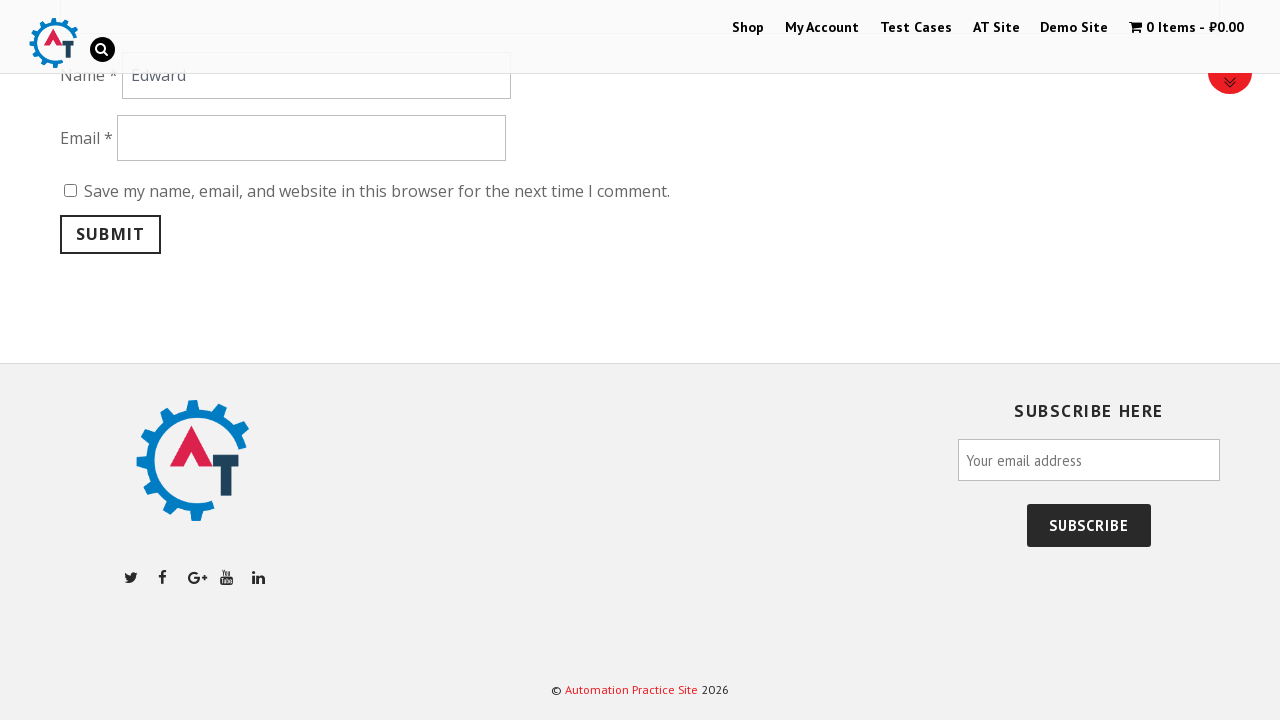

Filled email field with 'edw@or.rs' on #email
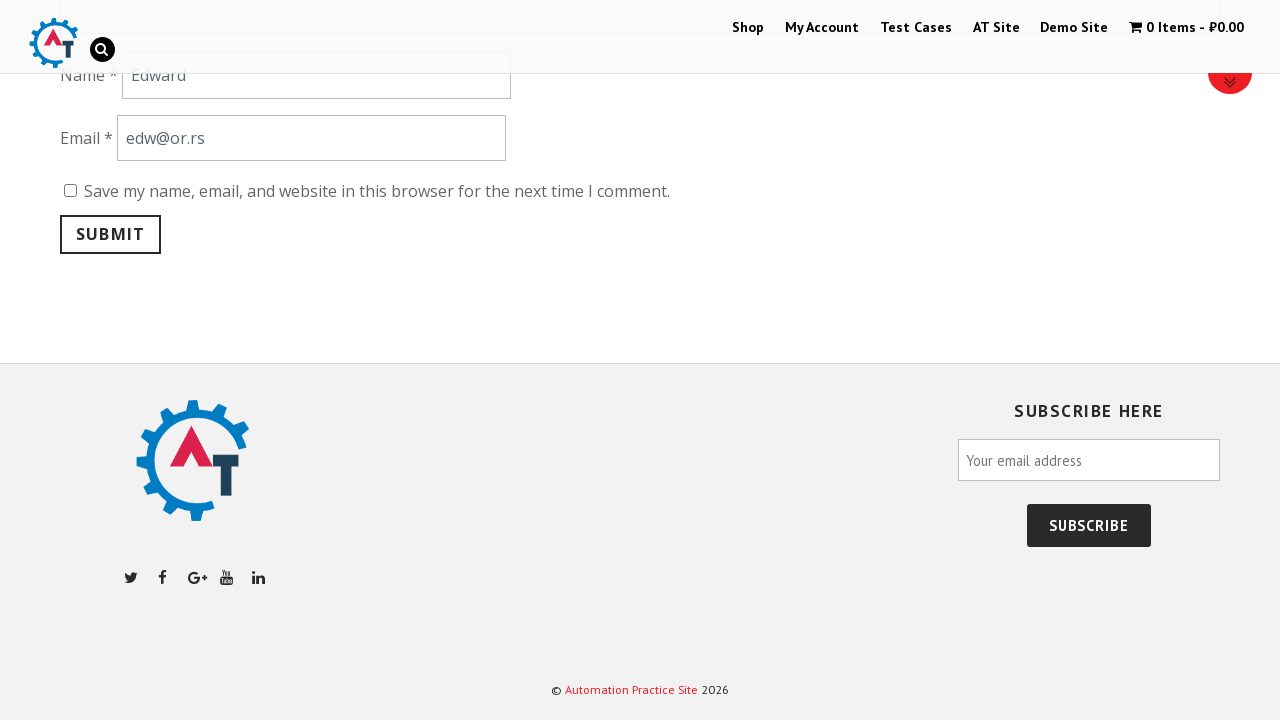

Submitted the product review at (111, 234) on input[name='submit']
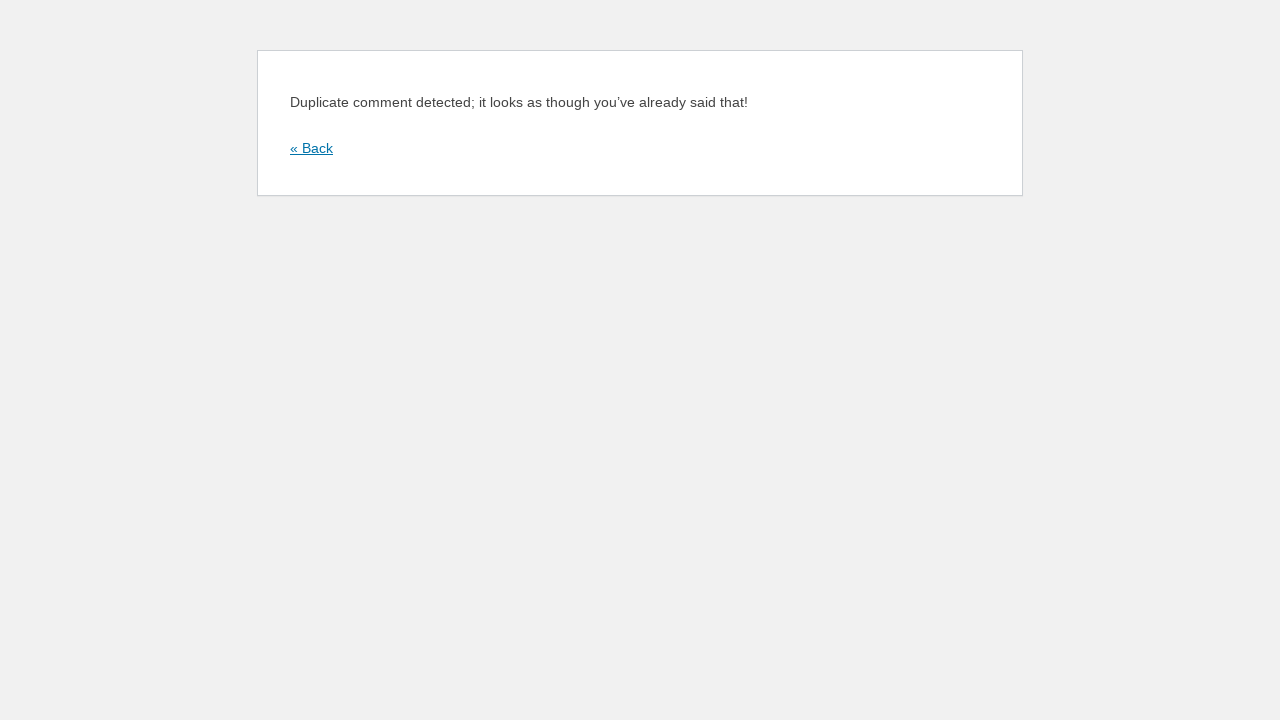

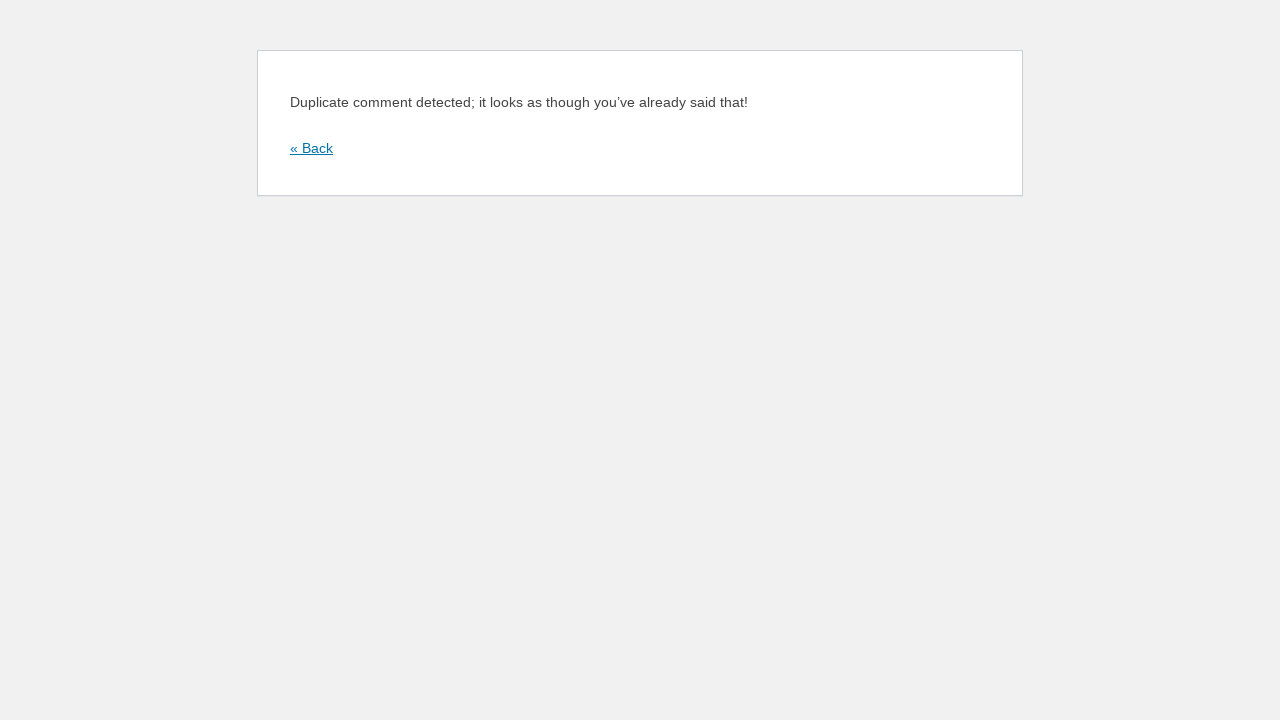